Tests hover functionality by moving the mouse over multiple figure elements to reveal hidden user information

Starting URL: https://the-internet.herokuapp.com/hovers

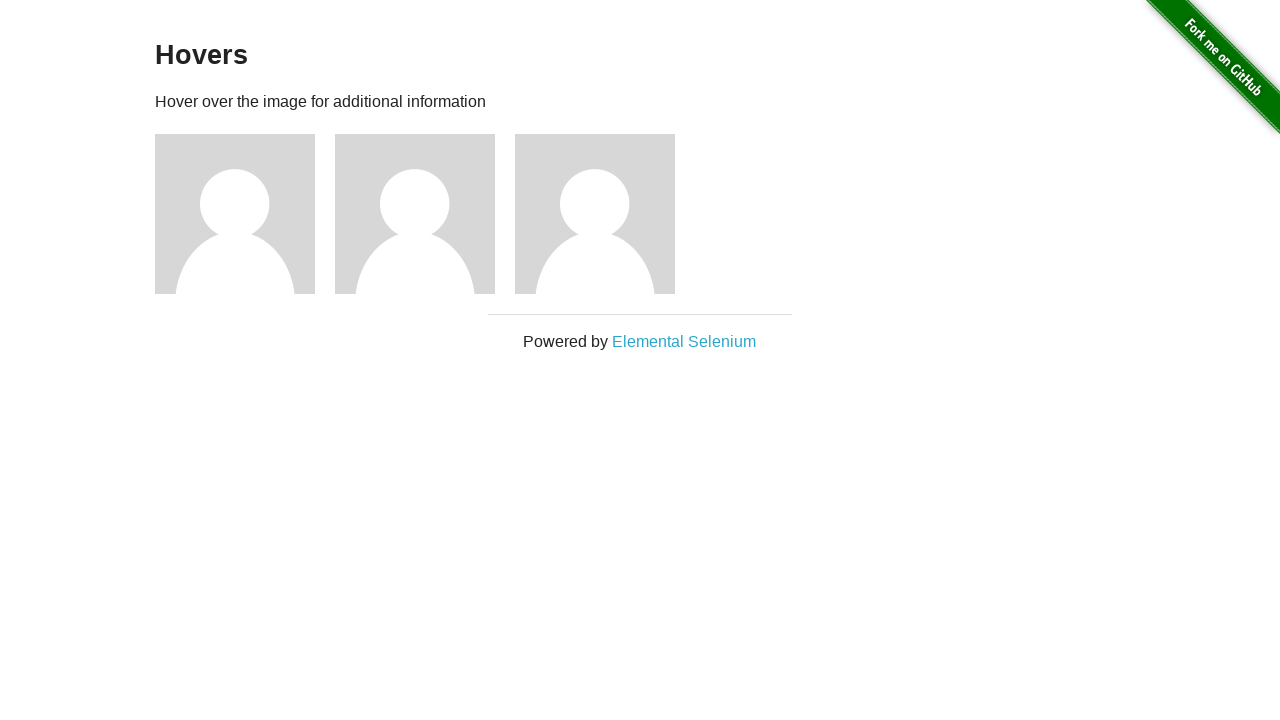

Navigated to hovers page
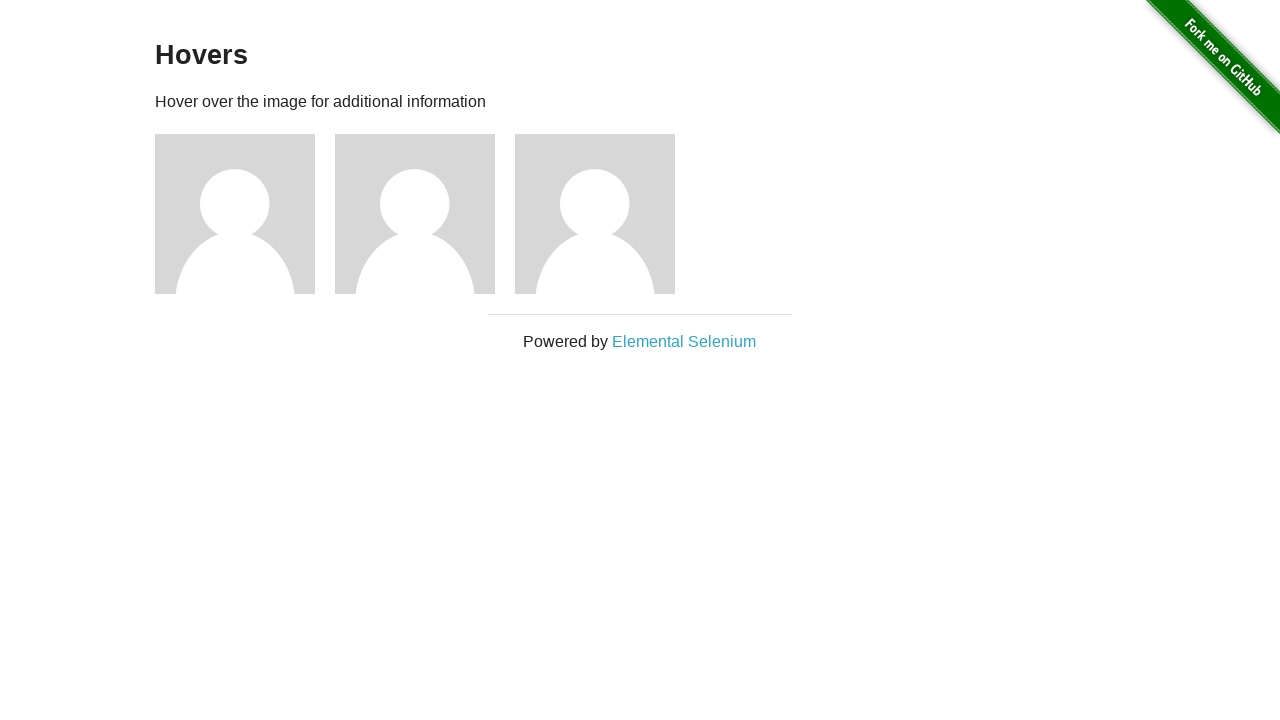

Located all figure elements on the page
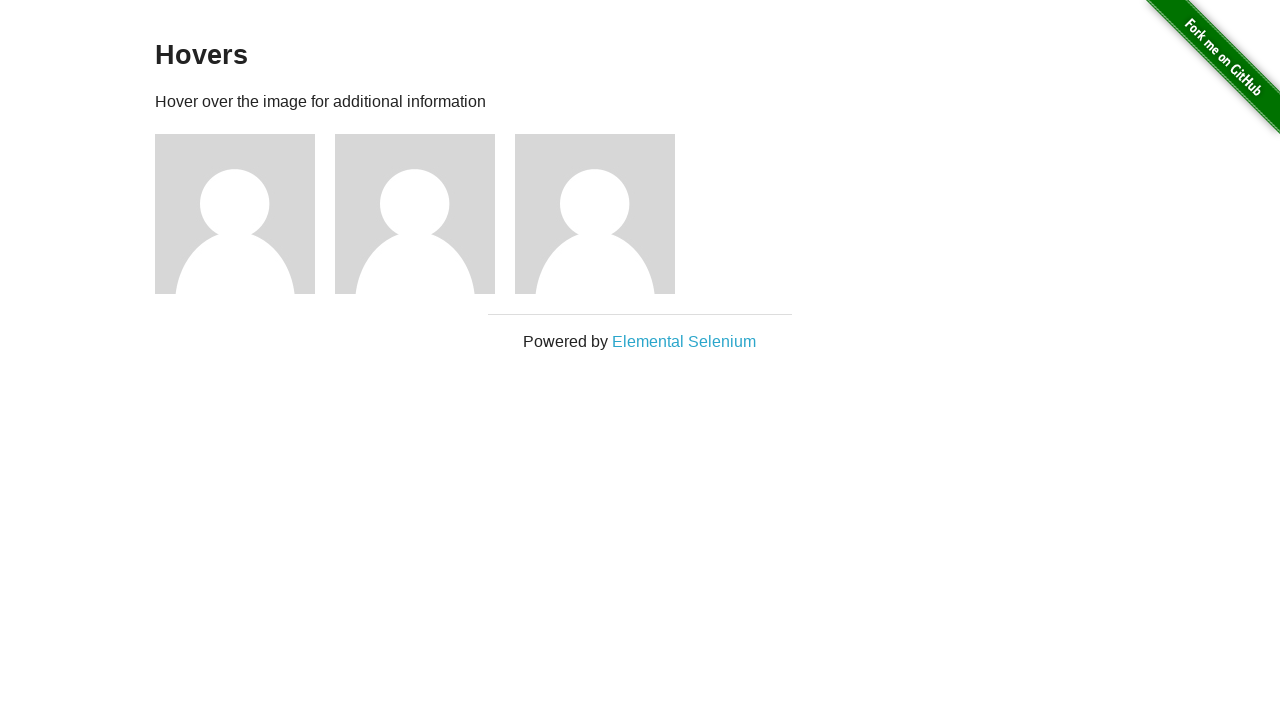

Hovered over a figure element to reveal hidden user information at (245, 214) on .figure >> nth=0
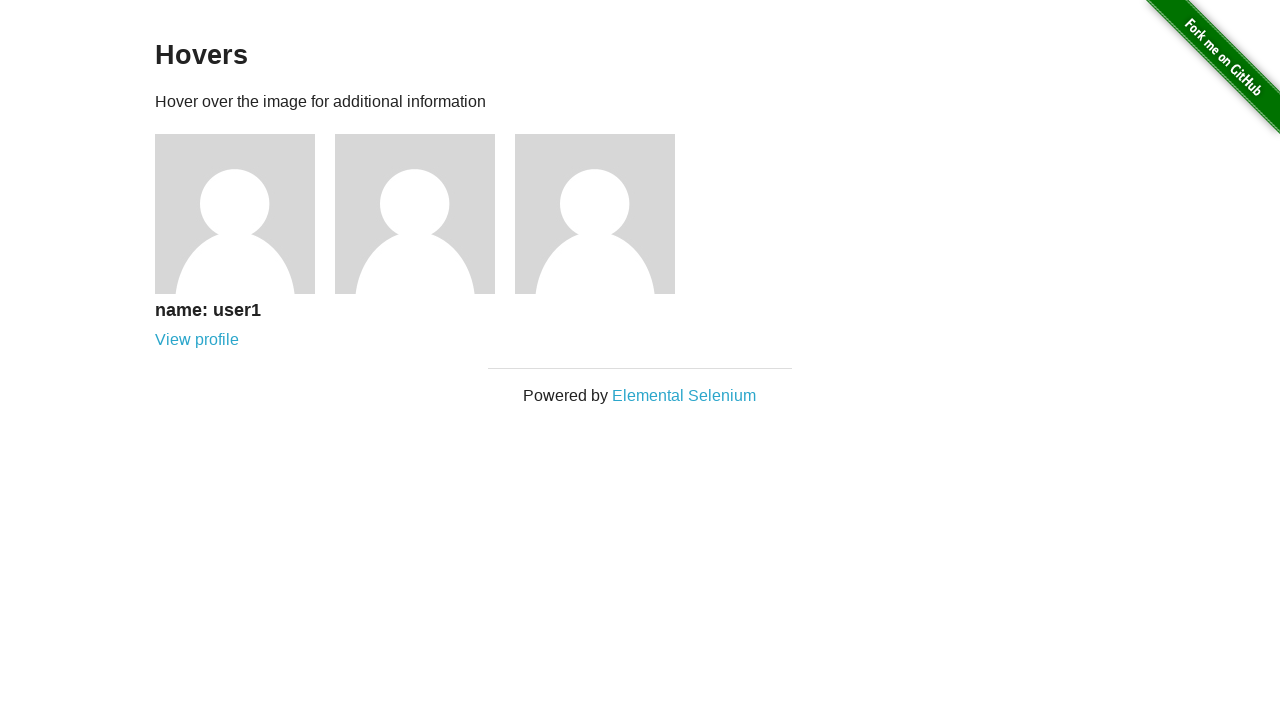

Waited for hover effect animation to complete
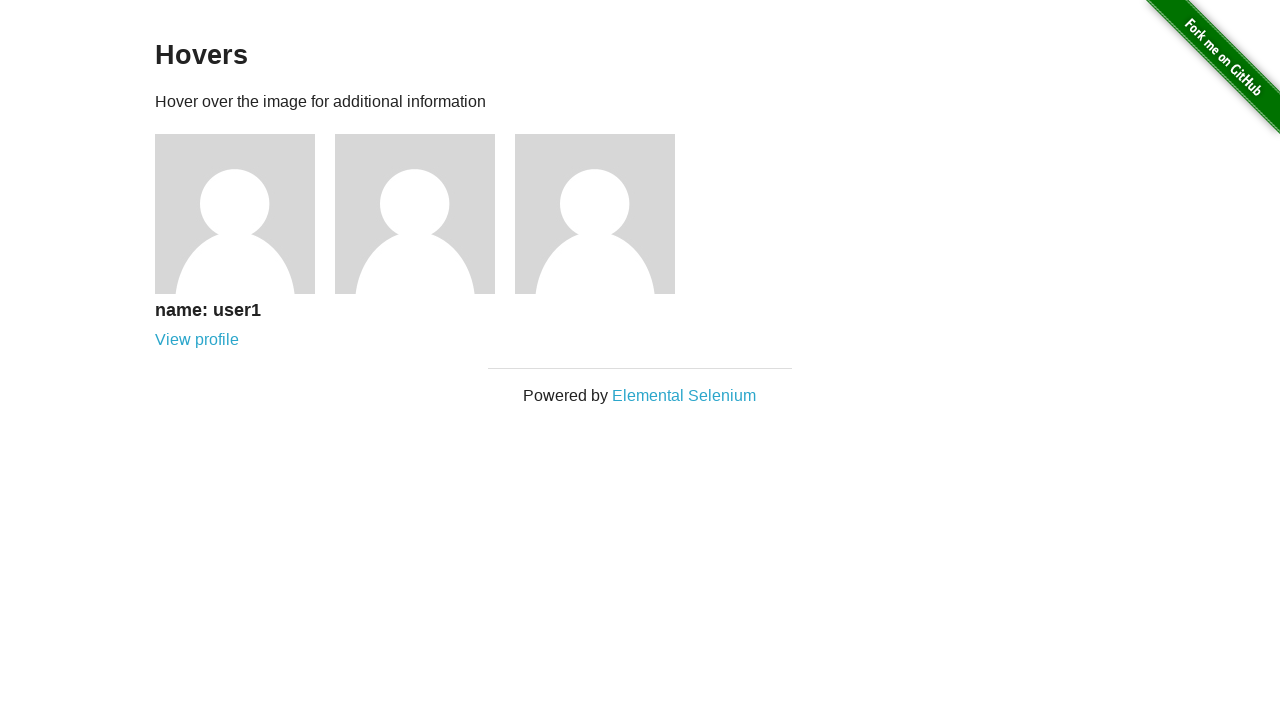

Hovered over a figure element to reveal hidden user information at (425, 214) on .figure >> nth=1
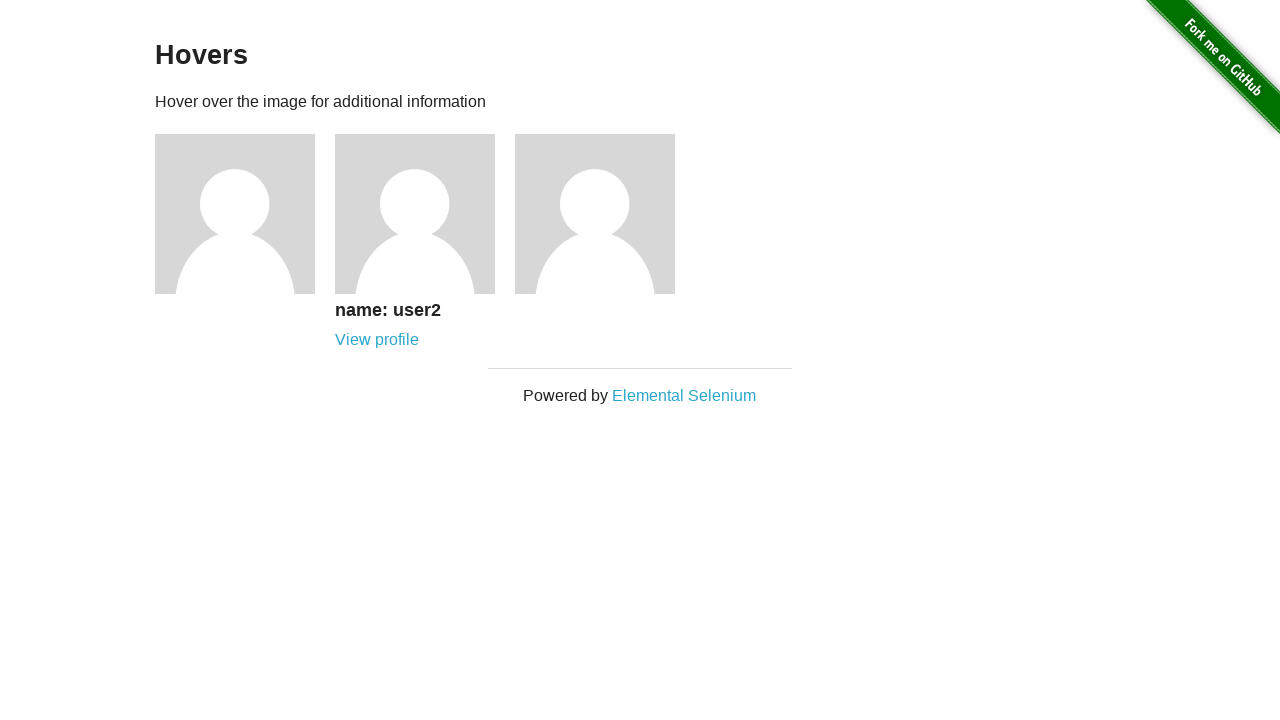

Waited for hover effect animation to complete
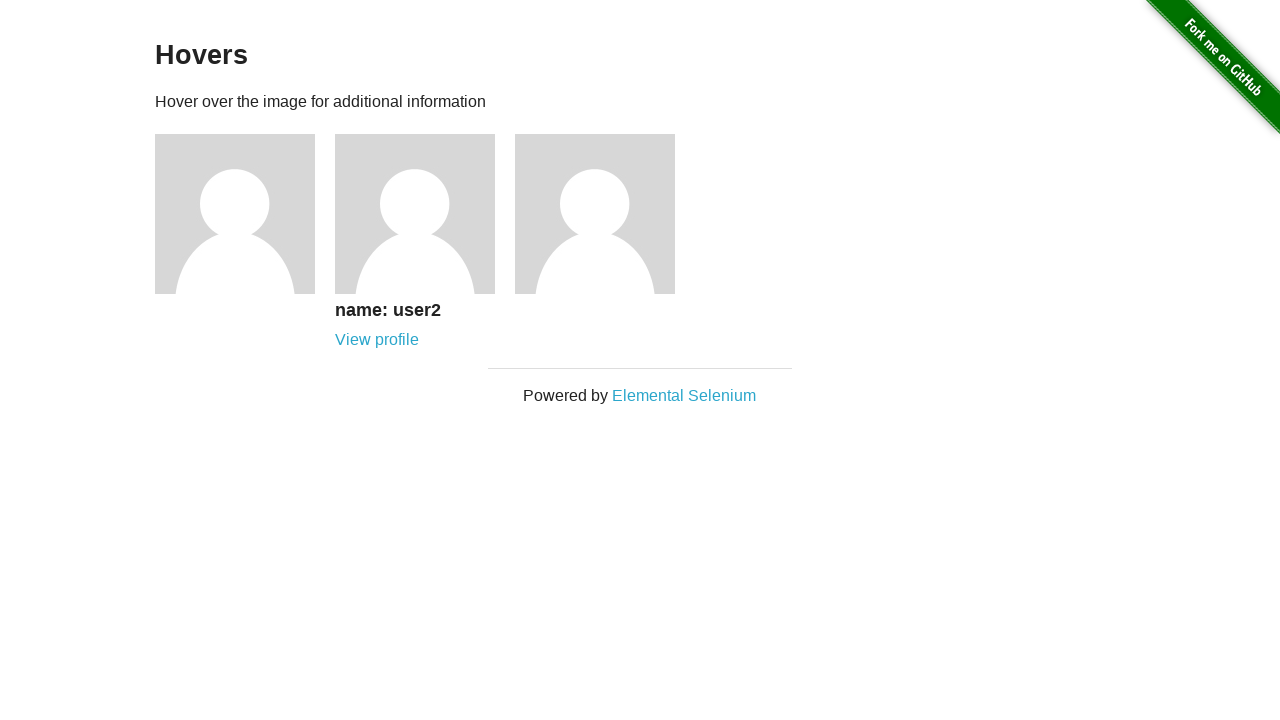

Hovered over a figure element to reveal hidden user information at (605, 214) on .figure >> nth=2
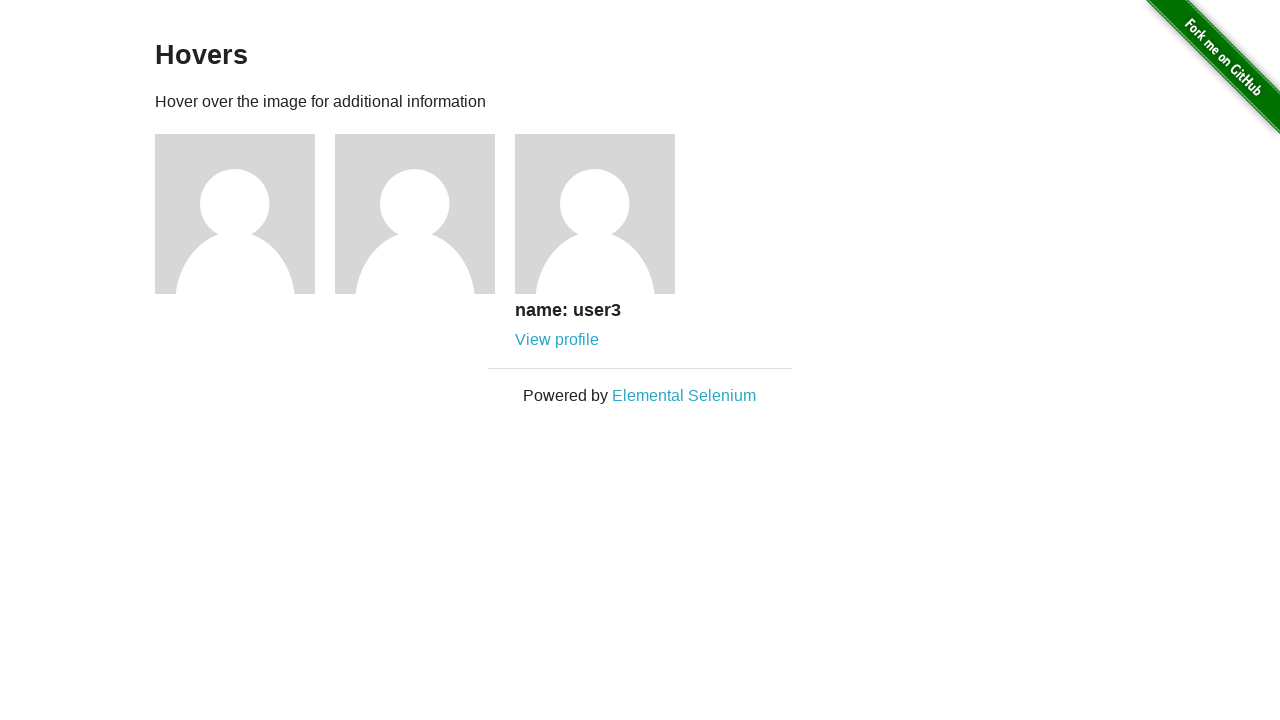

Waited for hover effect animation to complete
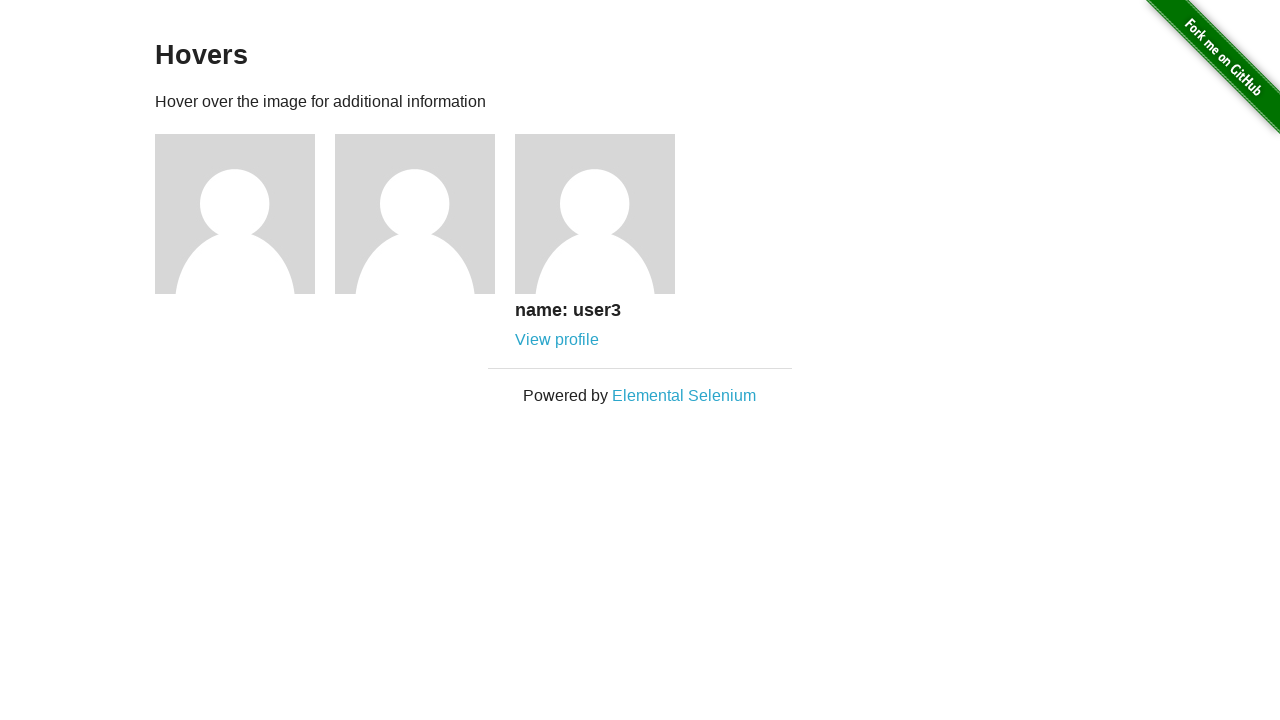

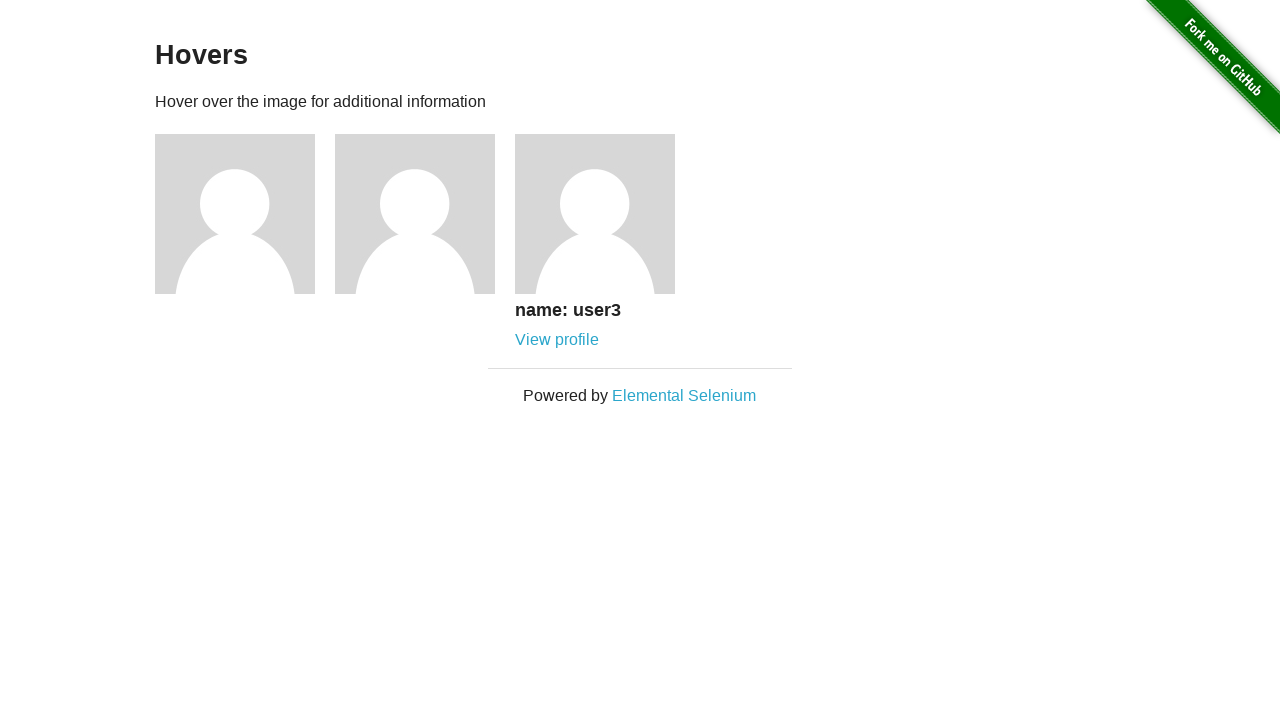